Tests clicking a login button using CSS selector on the CMS government portal to verify the element is clickable and the page responds

Starting URL: https://portal.cms.gov/portal/

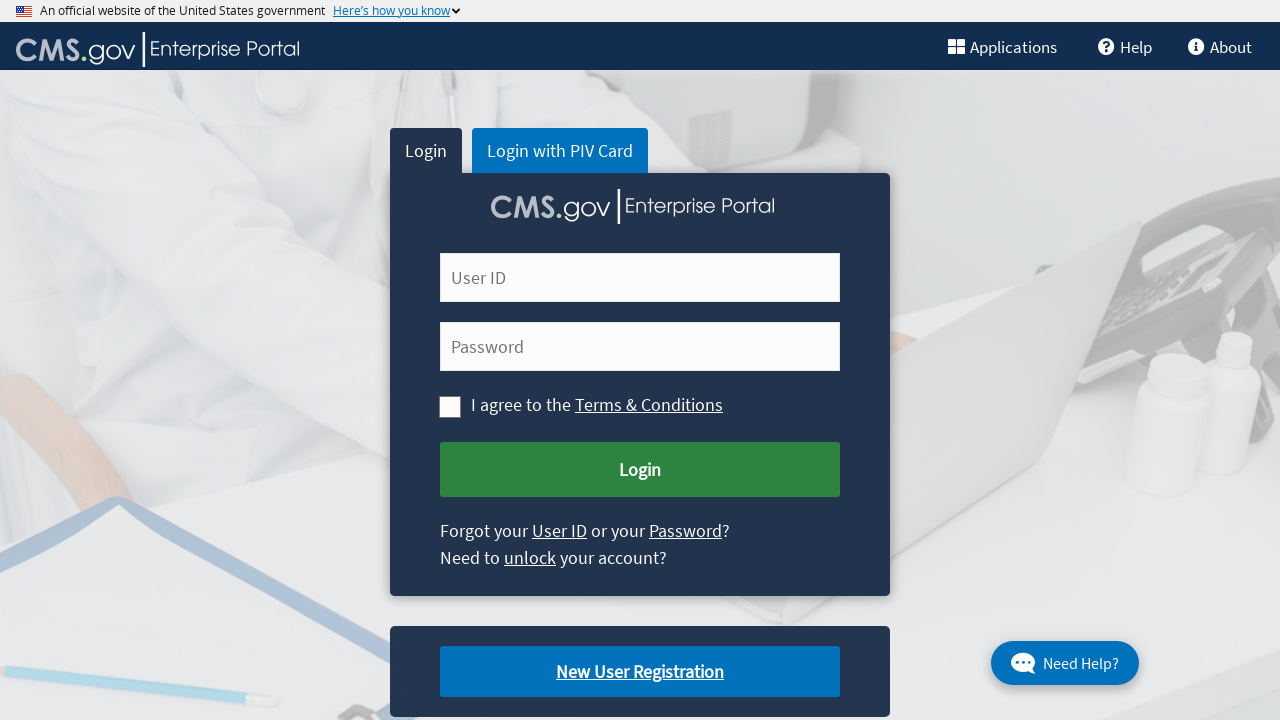

Navigated to CMS government portal
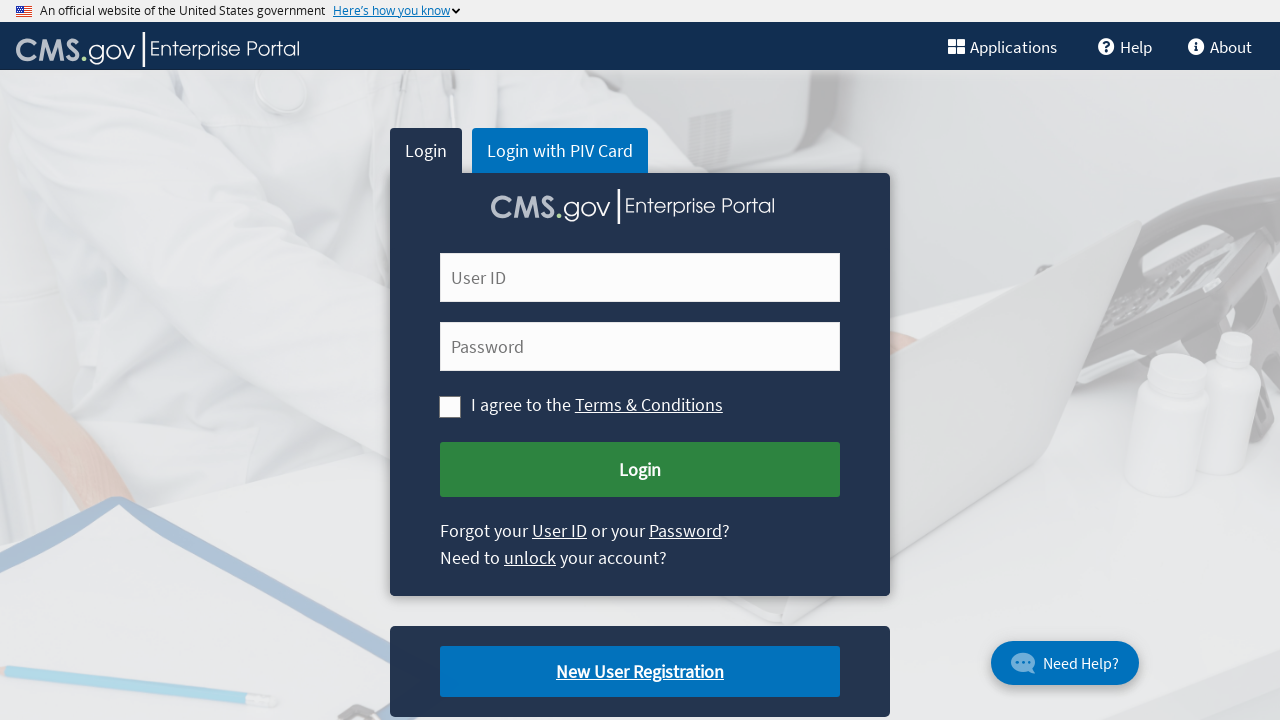

Clicked login button using CSS selector [name='Submit Login'] at (640, 470) on button[name='Submit Login']
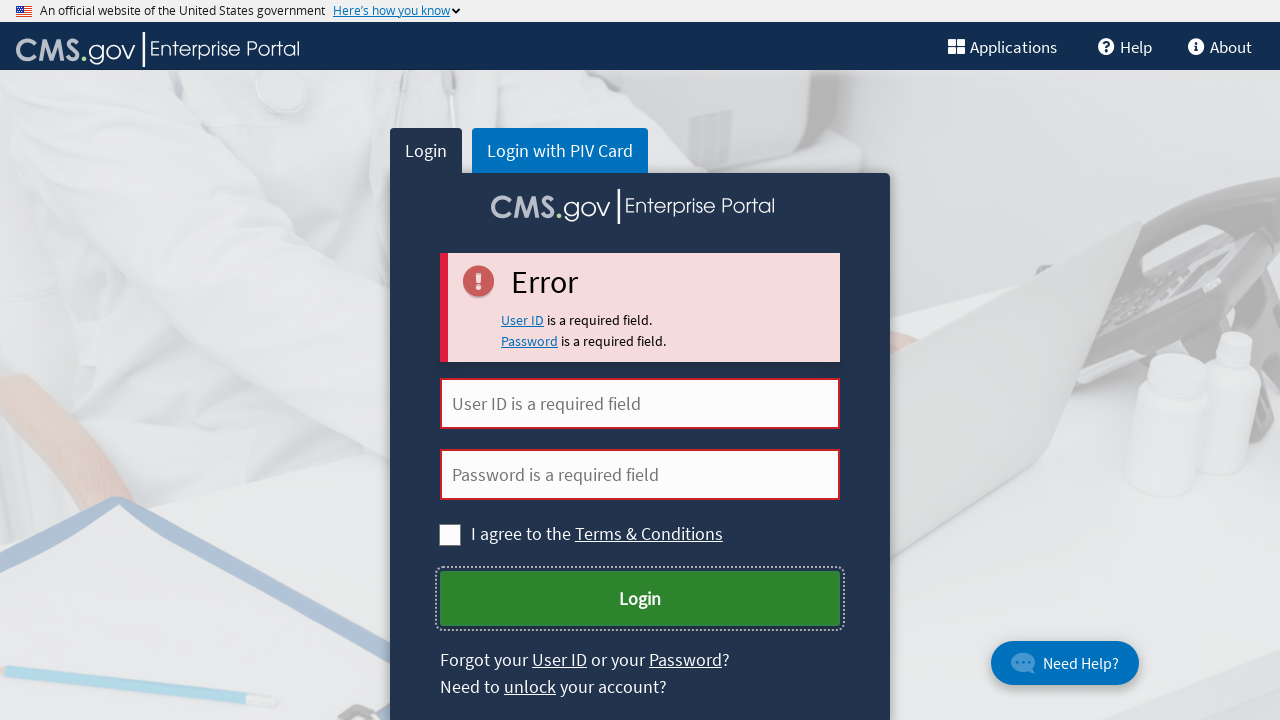

Waited 2 seconds for page to respond to login click
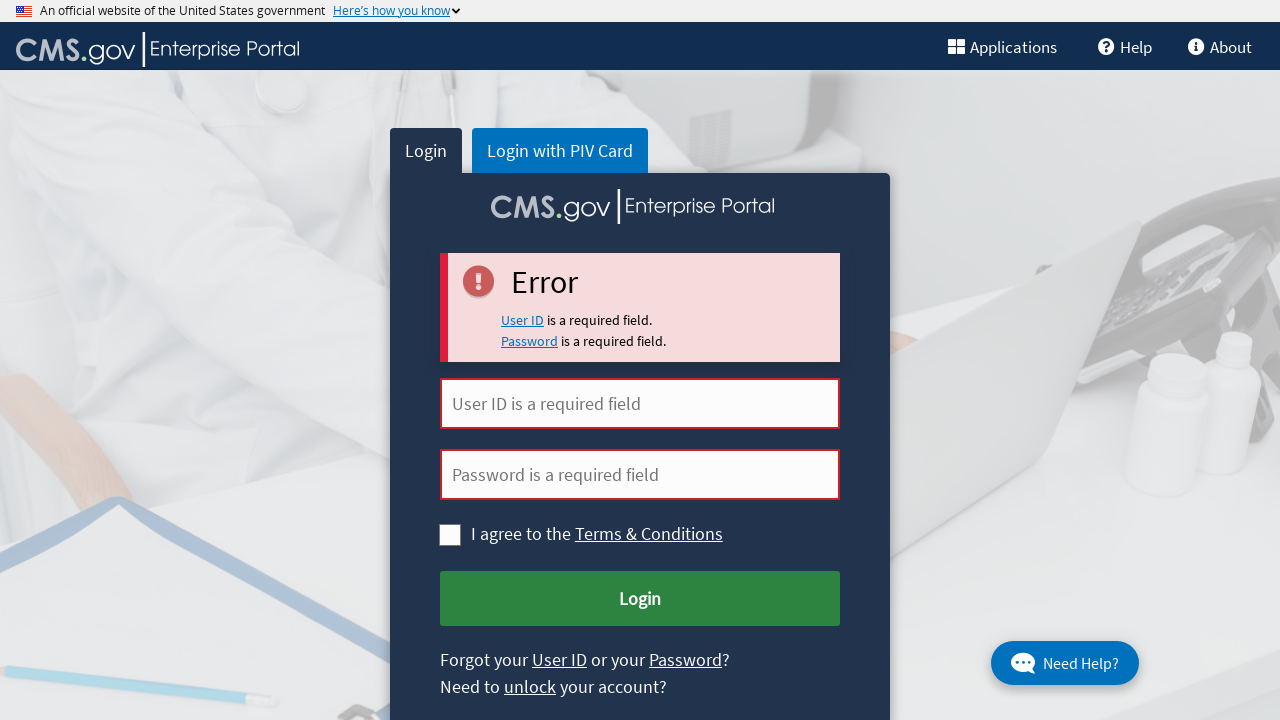

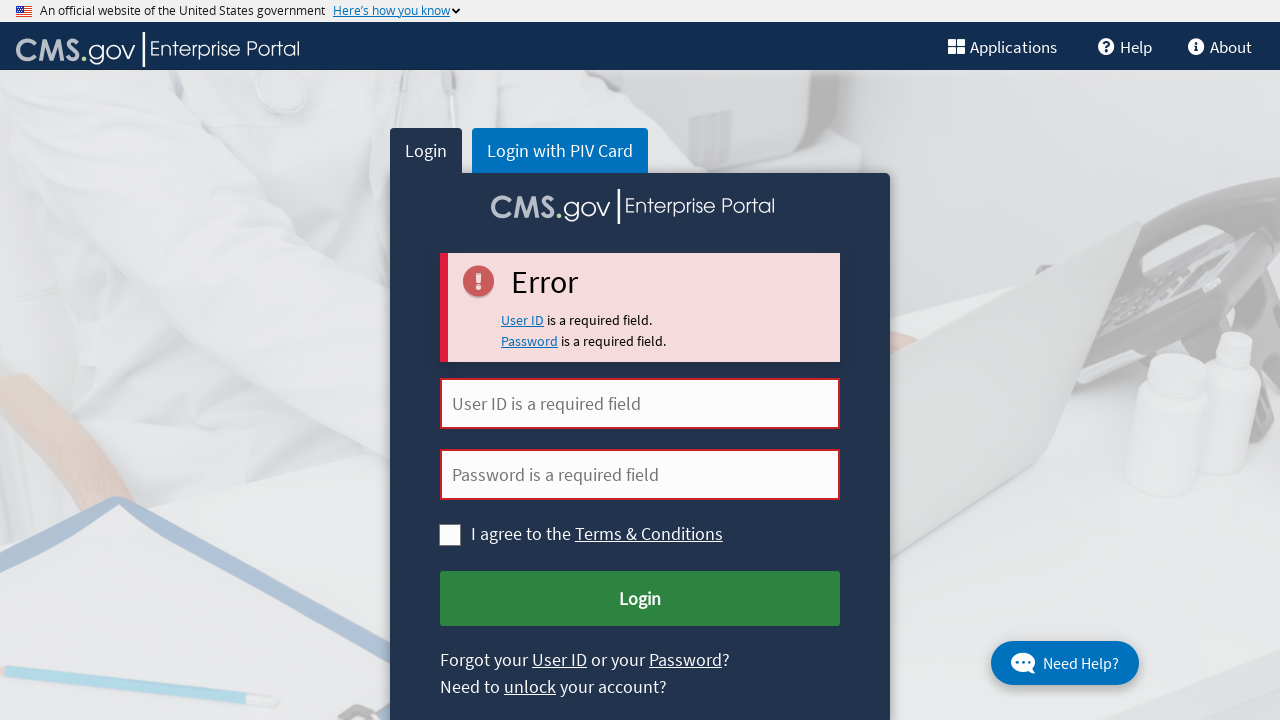